Tests dynamically loaded content by clicking a start button and waiting for the hidden element to appear

Starting URL: http://the-internet.herokuapp.com/dynamic_loading/1

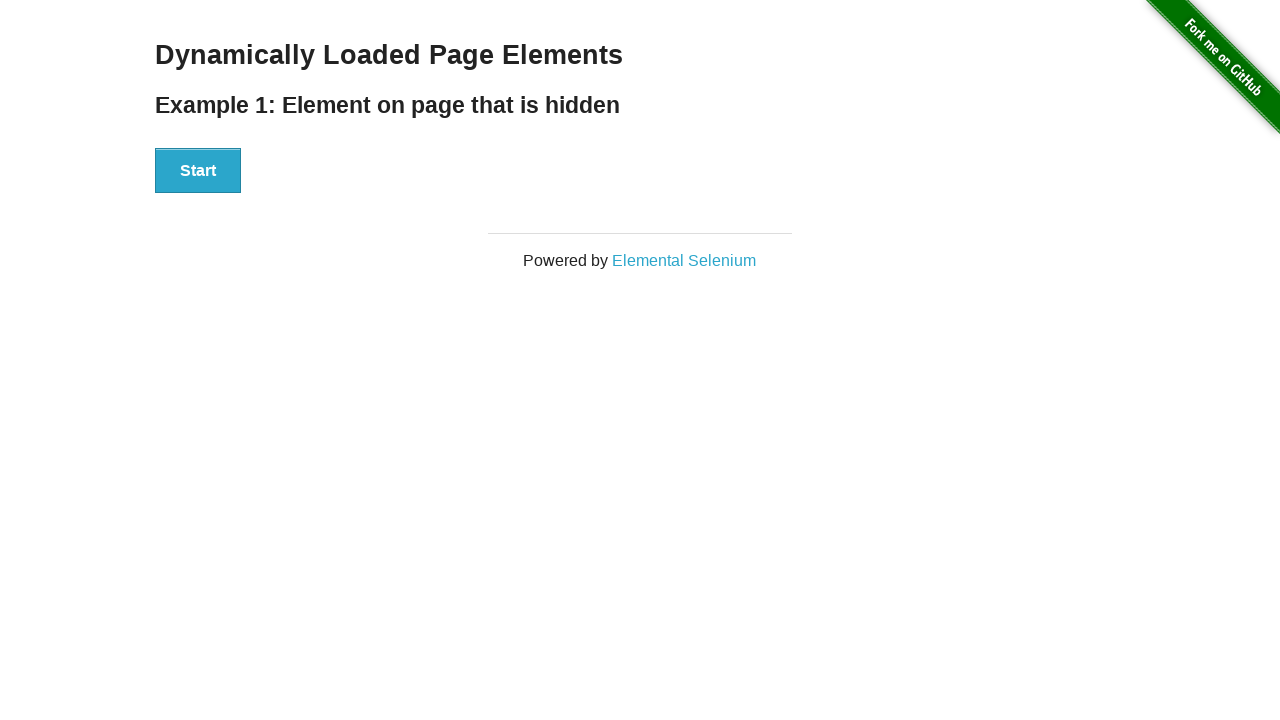

Clicked the Start button to begin loading dynamic content at (198, 171) on #start button
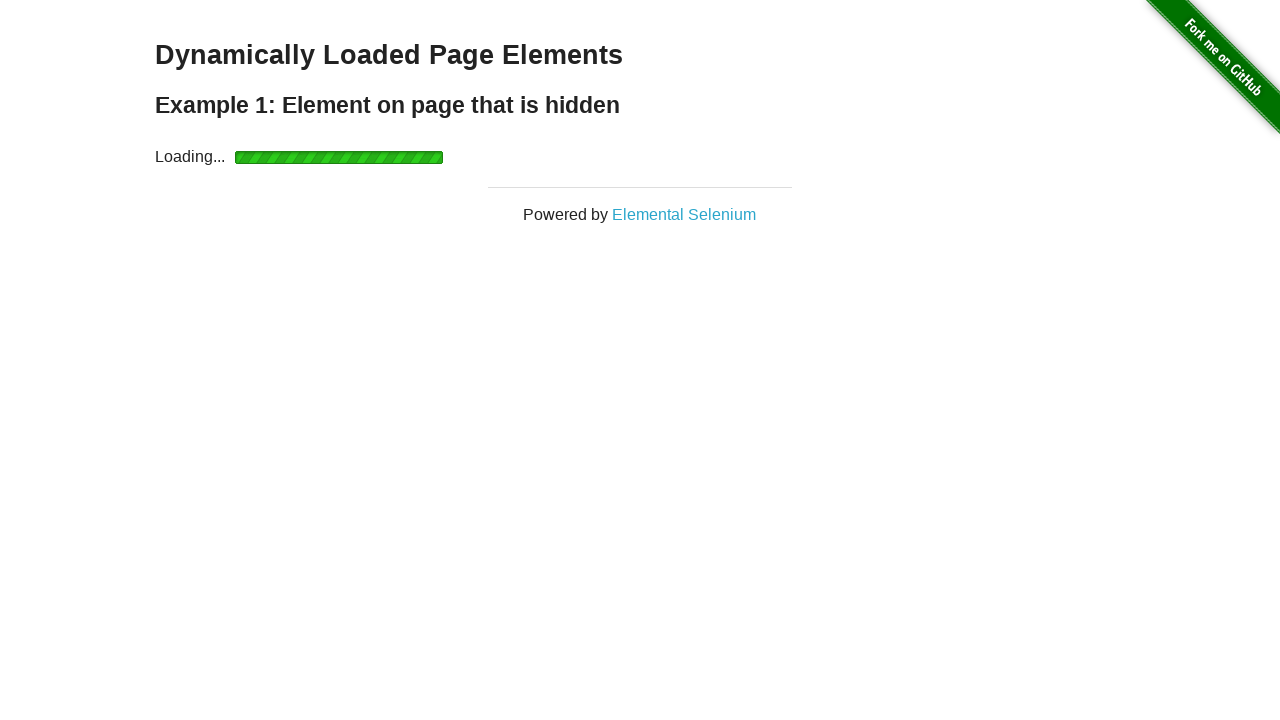

Waited for dynamically loaded content to appear - finish heading is now visible
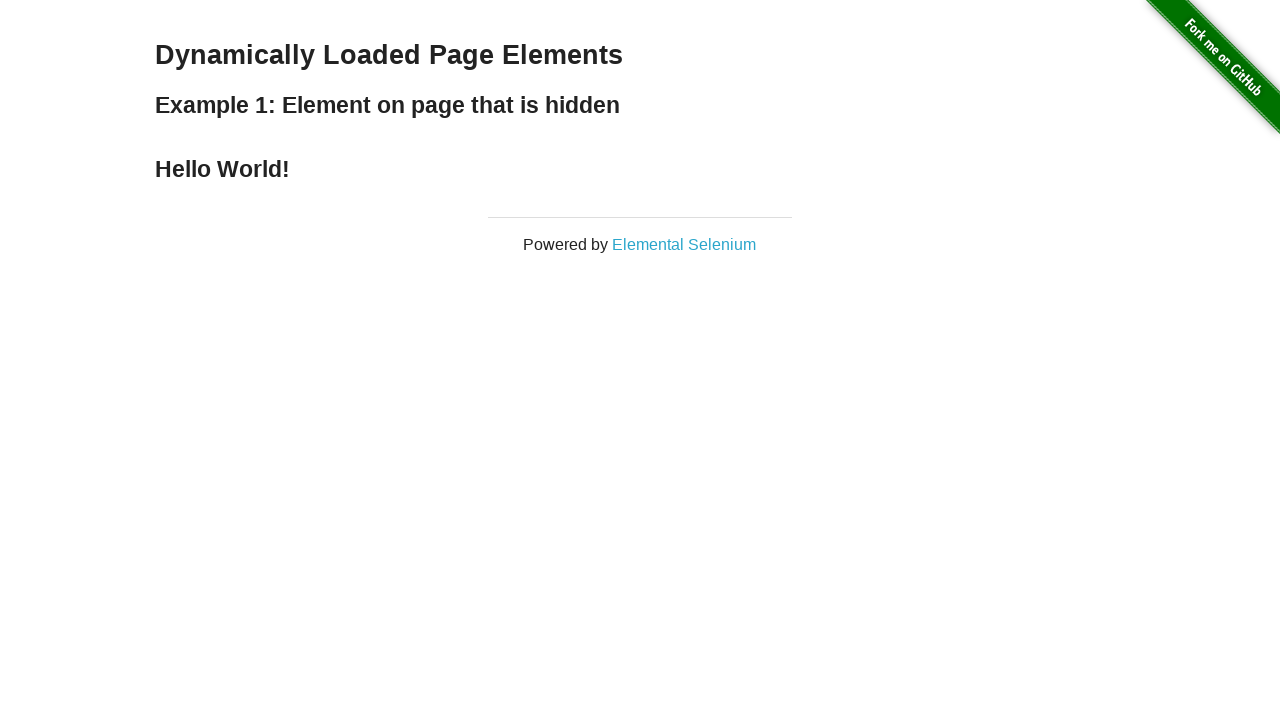

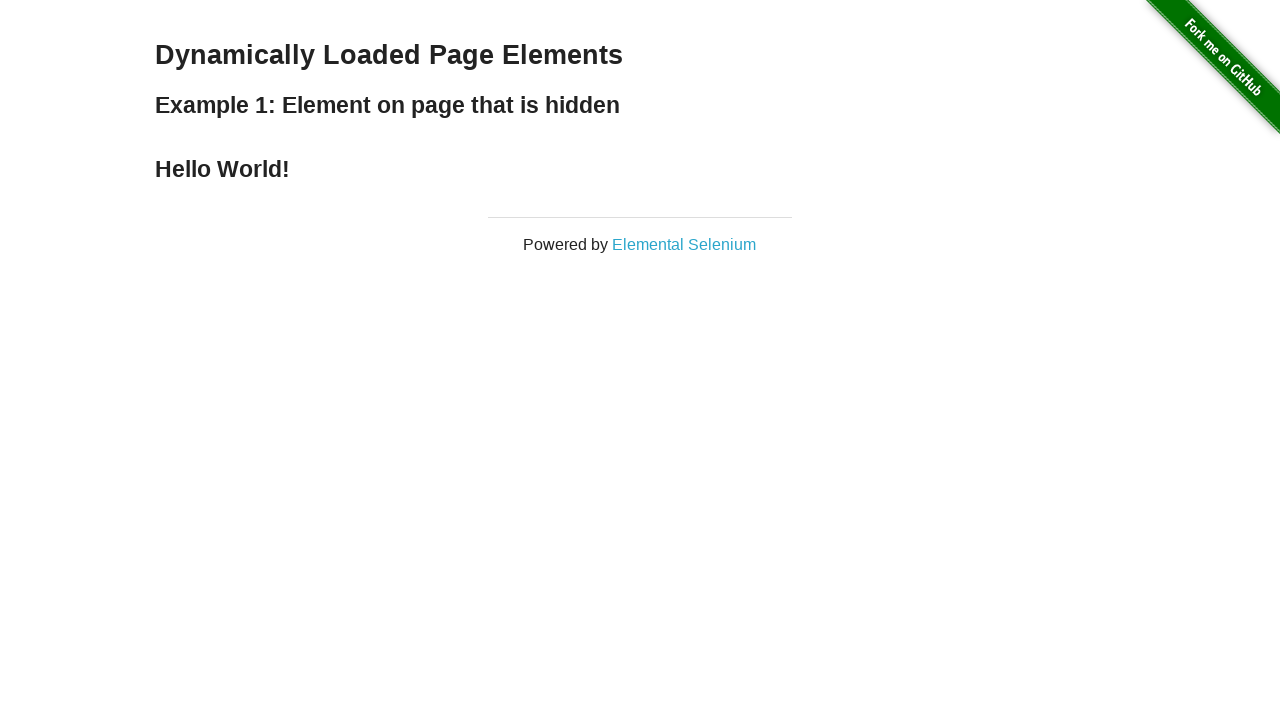